Tests that other controls are hidden when editing a todo item

Starting URL: https://demo.playwright.dev/todomvc

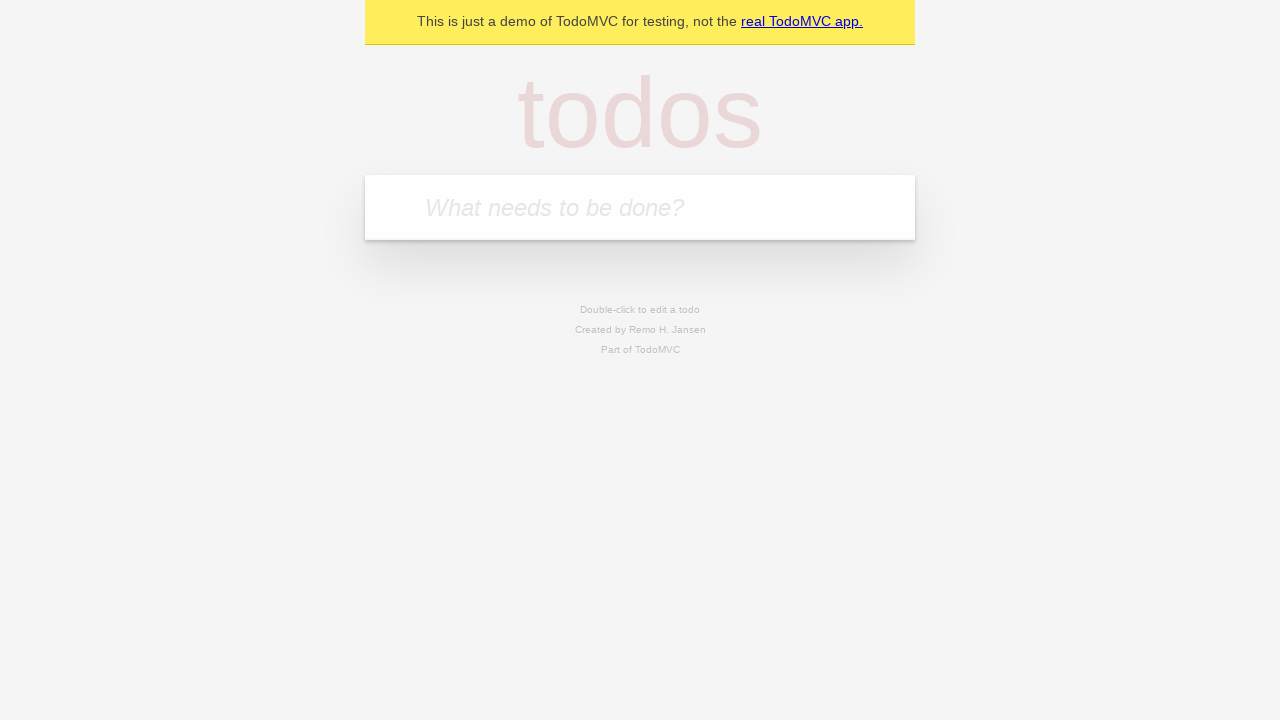

Filled new todo input with 'buy some cheese' on .new-todo
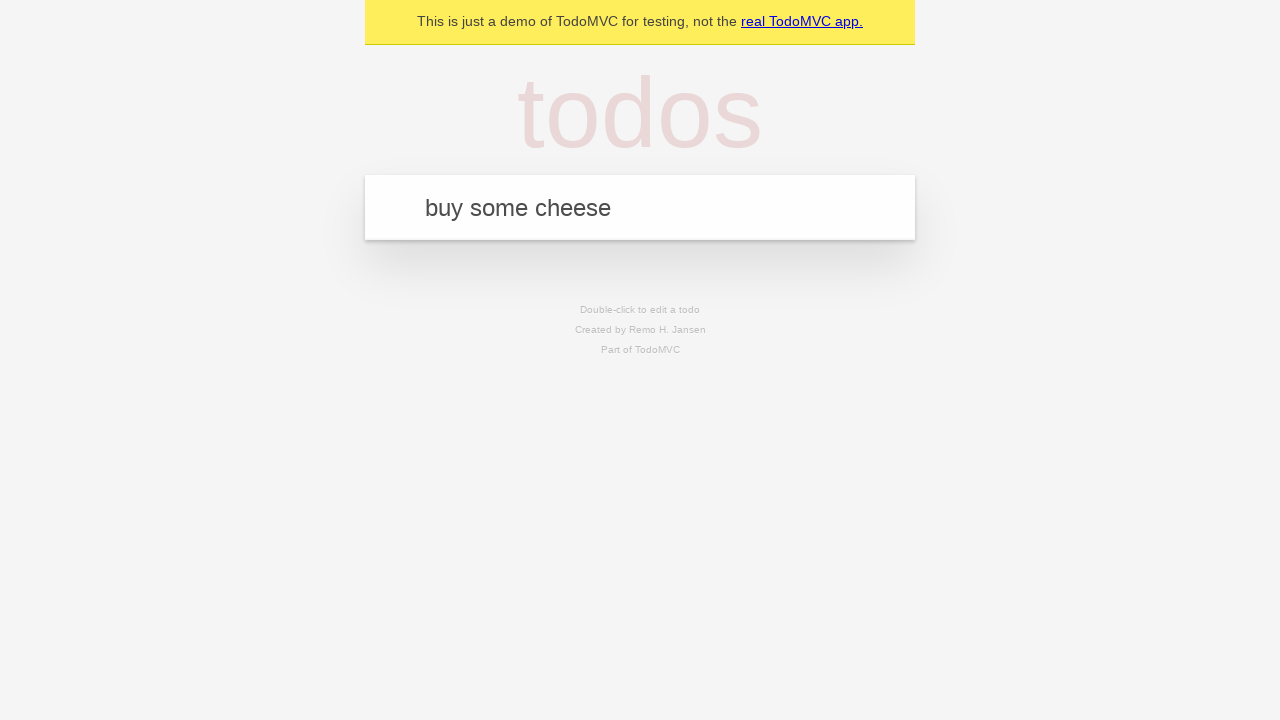

Pressed Enter to create first todo on .new-todo
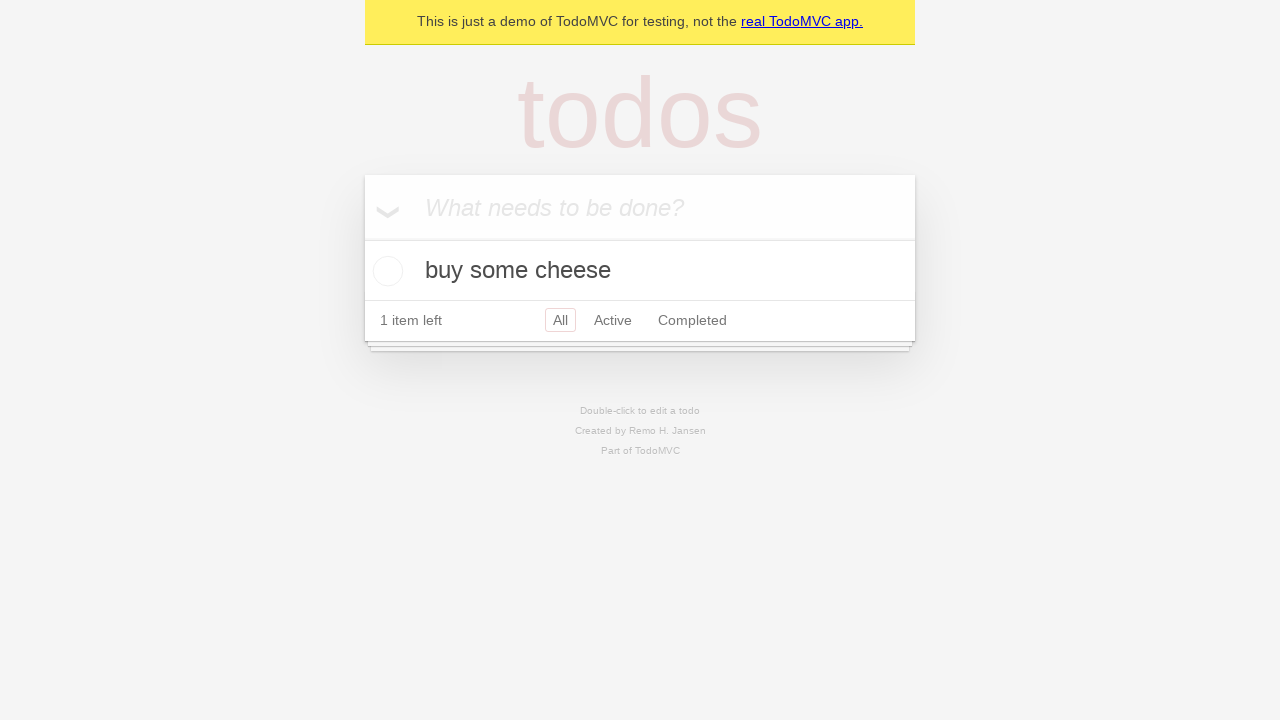

Filled new todo input with 'feed the cat' on .new-todo
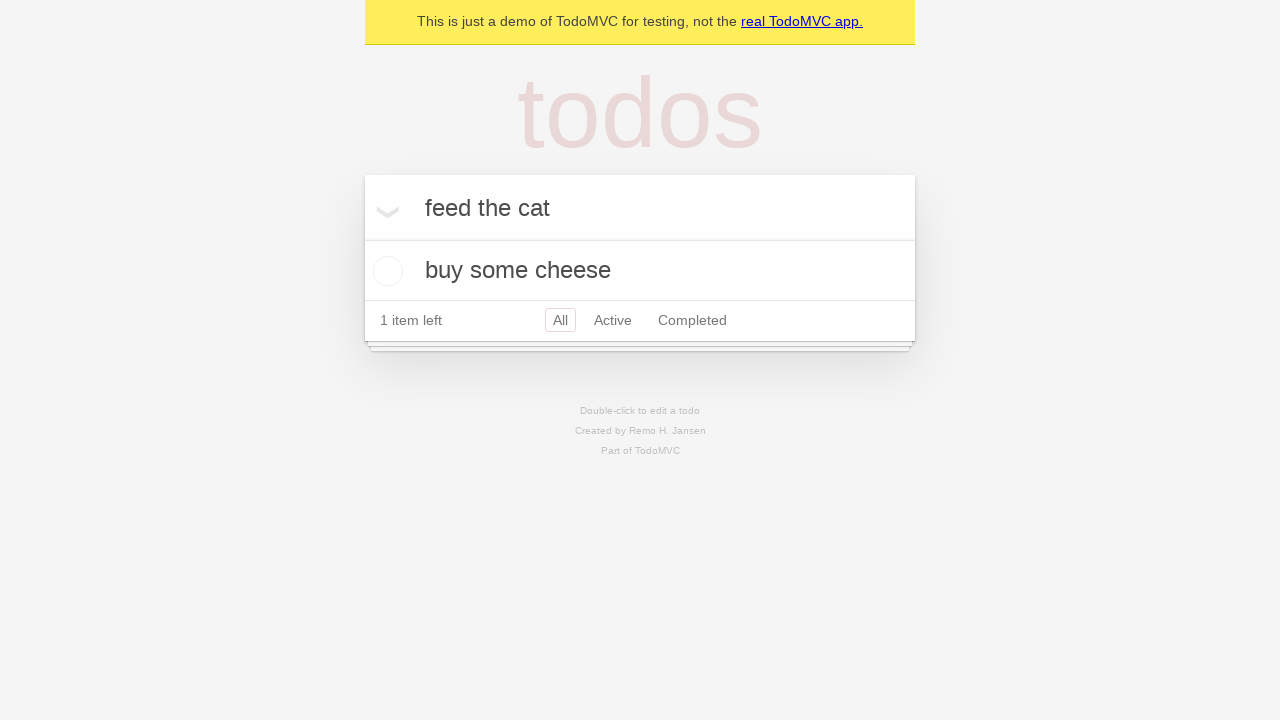

Pressed Enter to create second todo on .new-todo
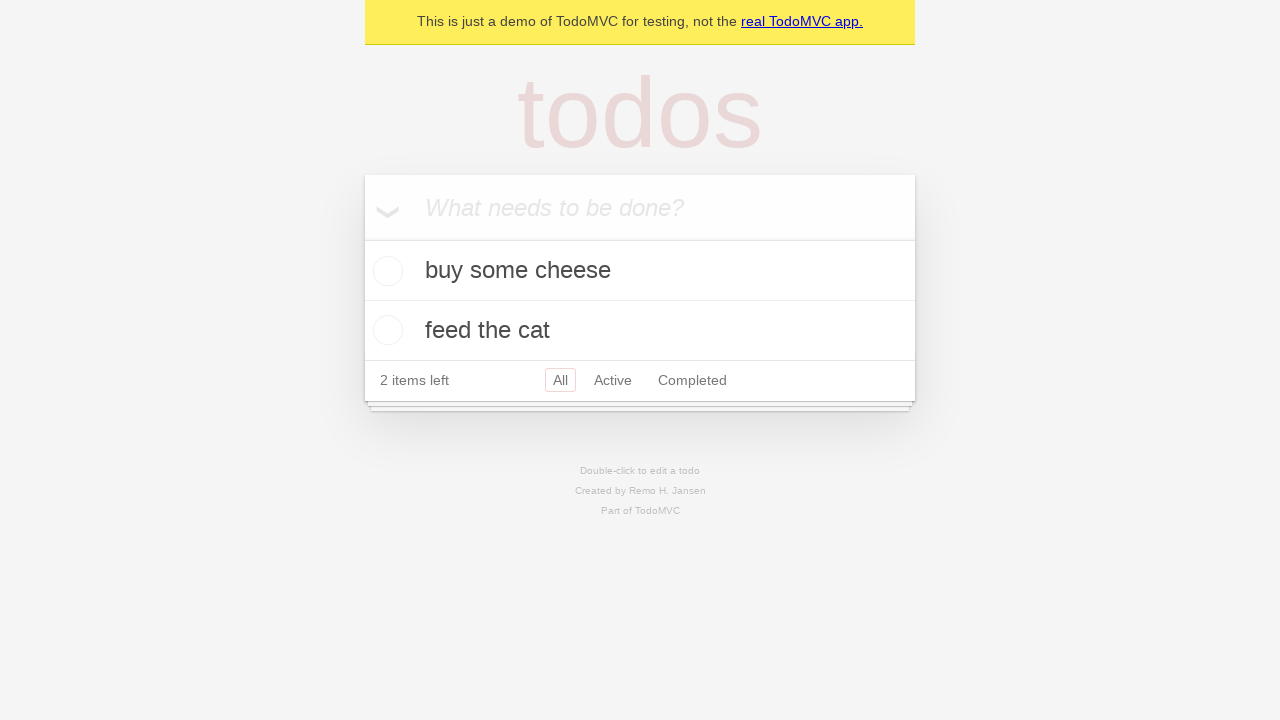

Filled new todo input with 'book a doctors appointment' on .new-todo
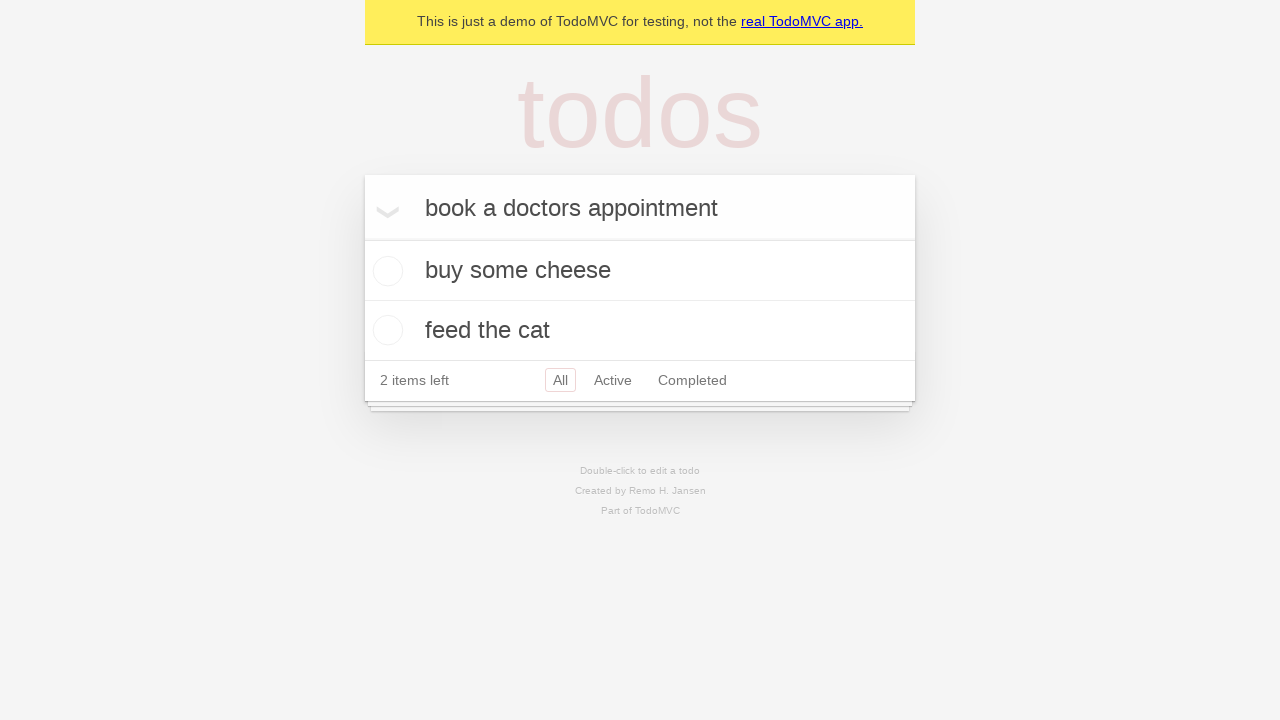

Pressed Enter to create third todo on .new-todo
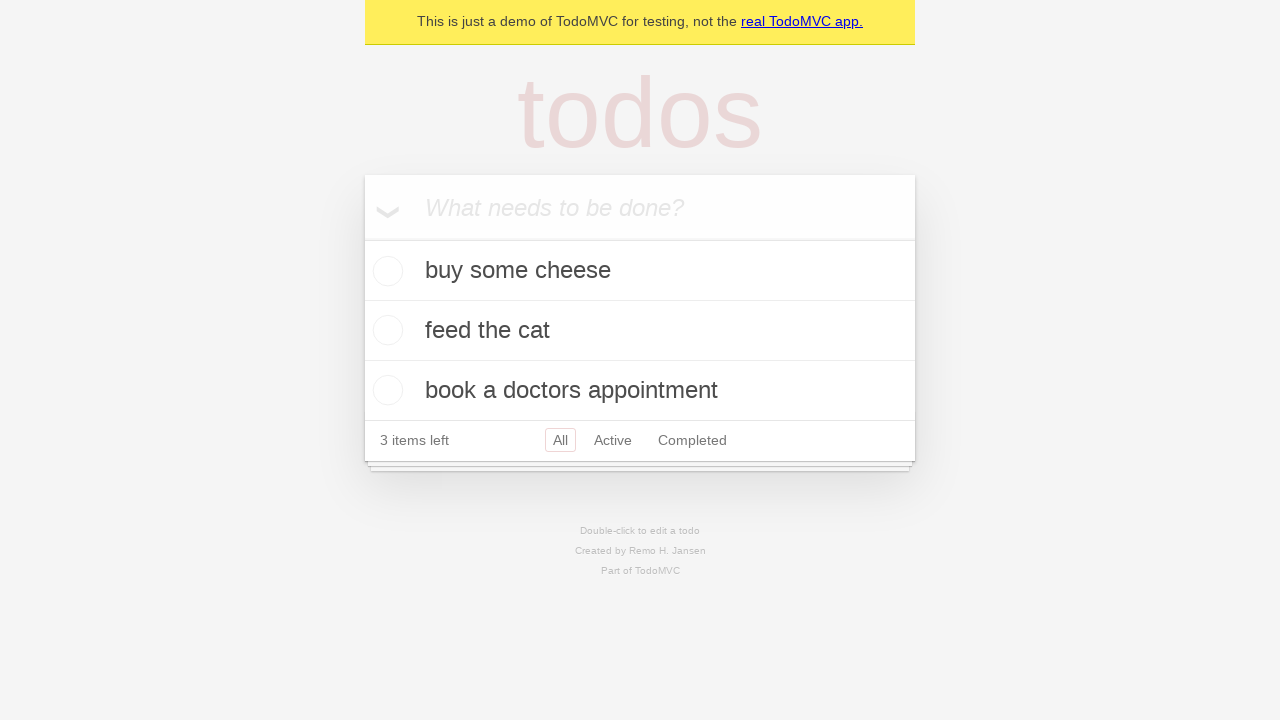

Waited for all 3 todos to be created in the list
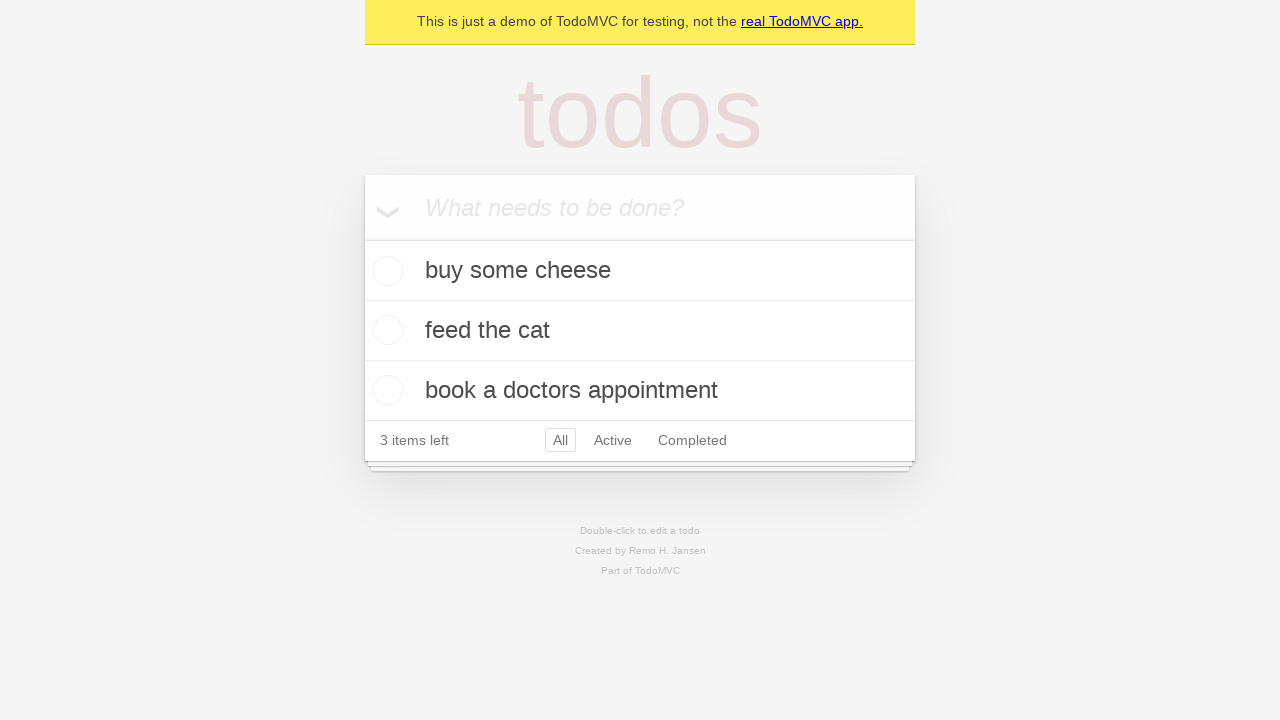

Double-clicked on the second todo item to enter edit mode at (640, 331) on .todo-list li >> nth=1
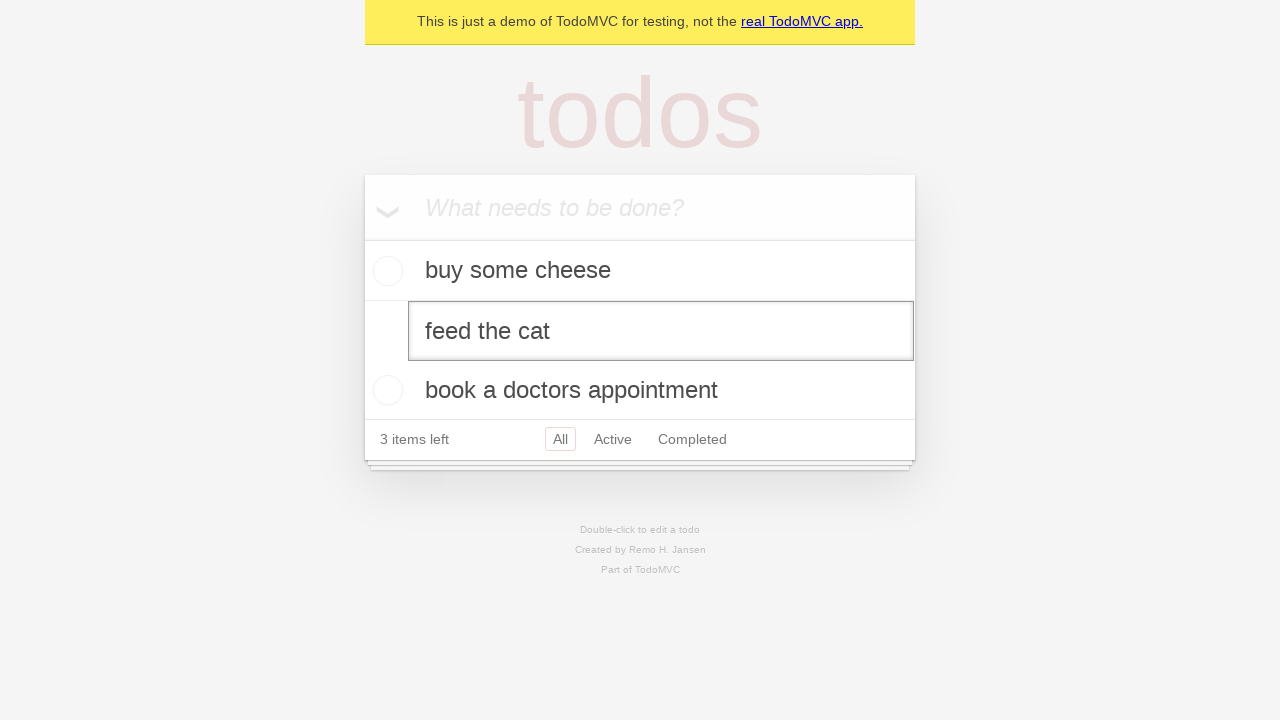

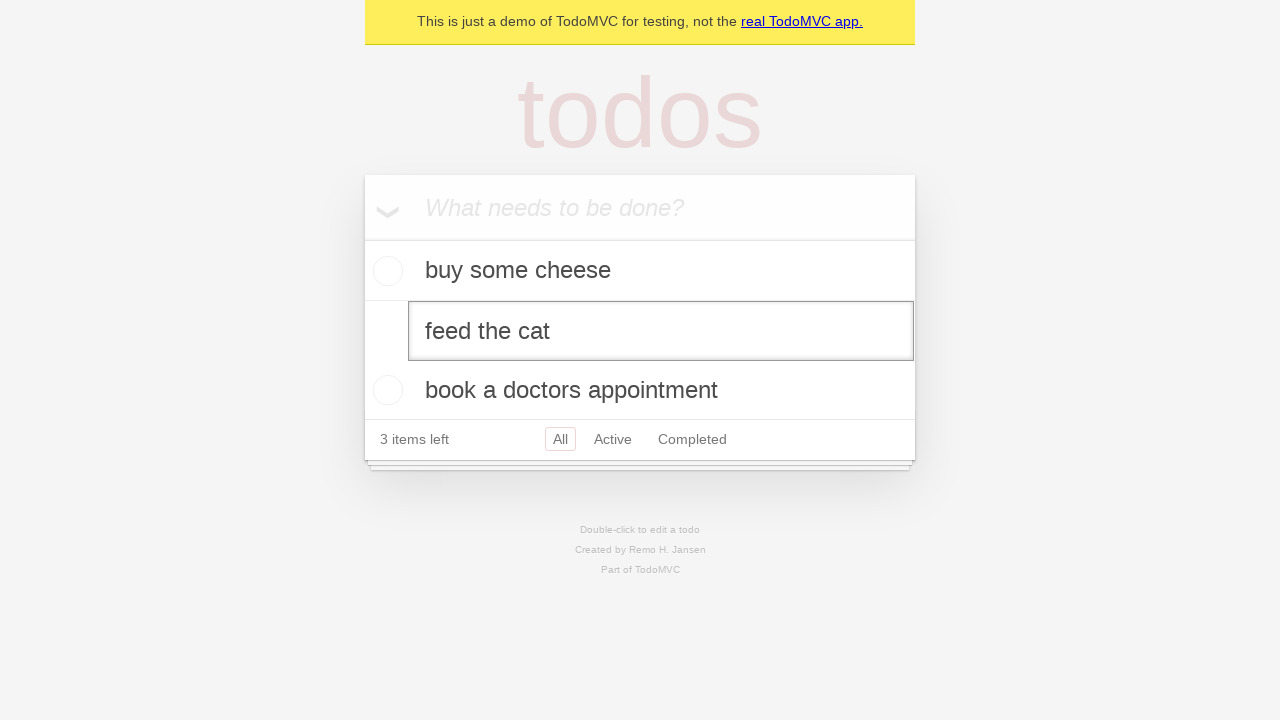